Tests Target.com by clicking on the cart icon to navigate to the cart page

Starting URL: https://www.target.com/

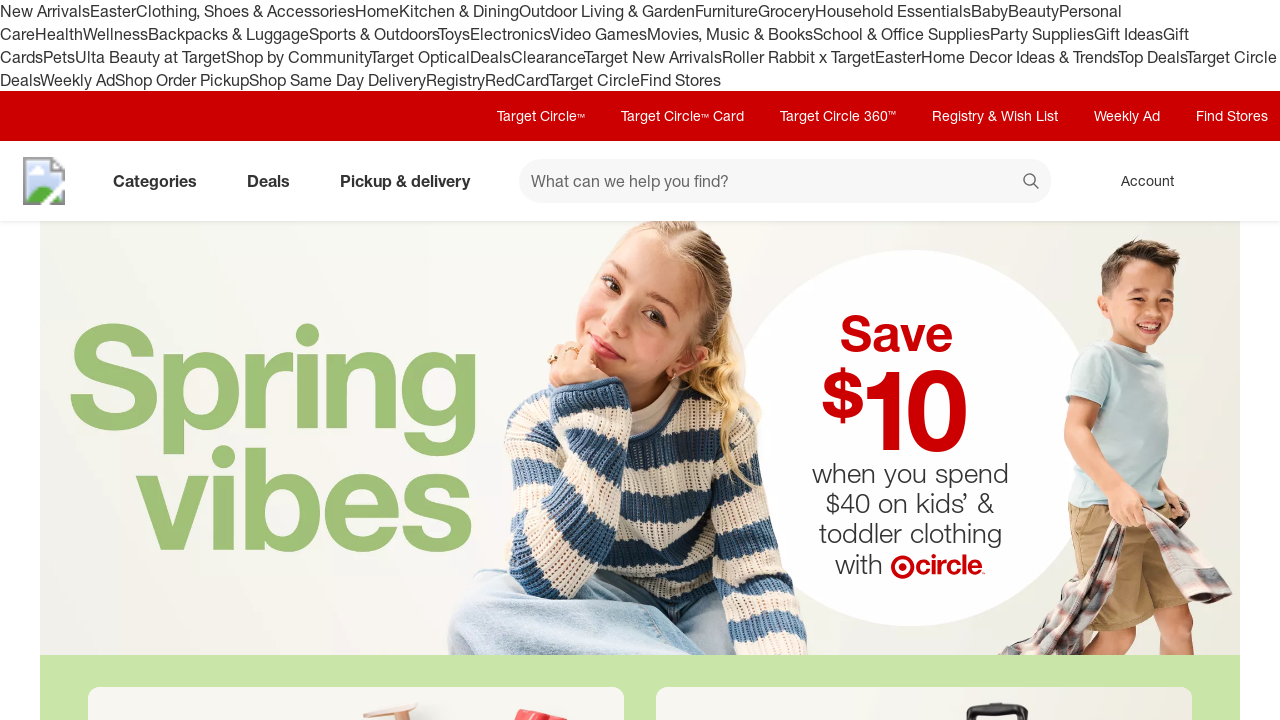

Clicked the cart icon at (1238, 181) on div[data-test='@web/CartIcon']
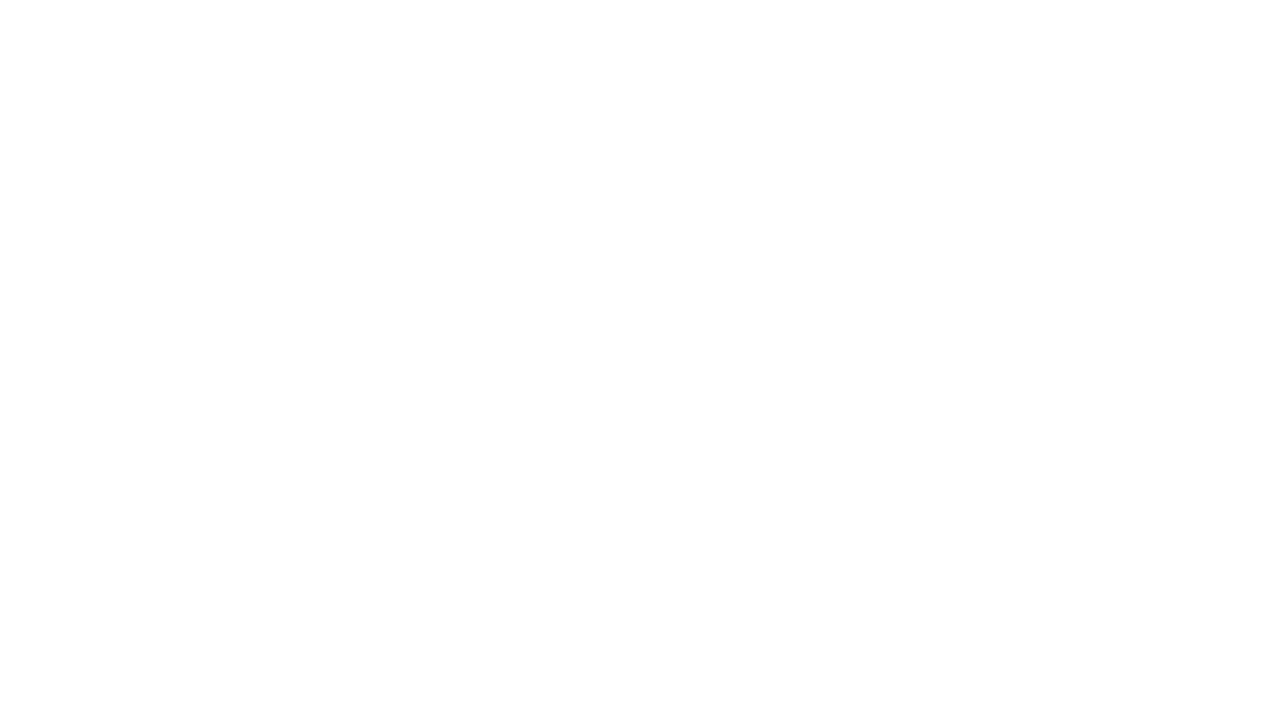

Cart page loaded successfully
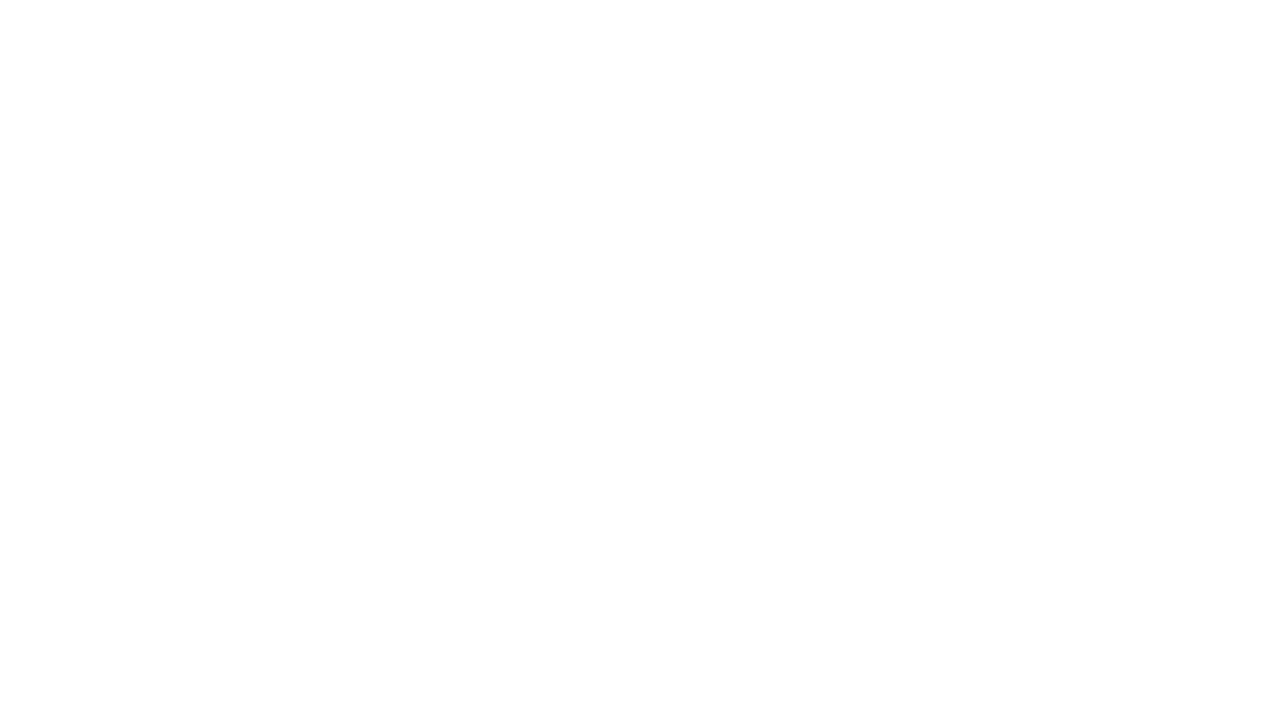

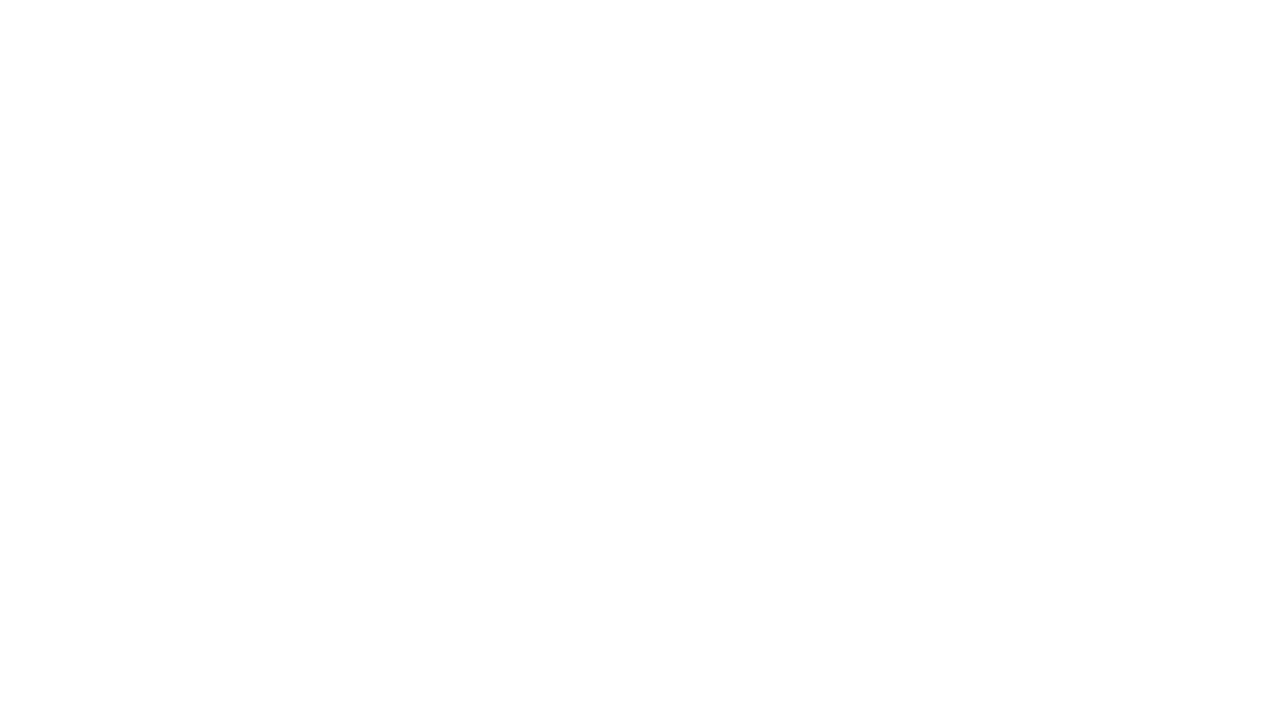